Tests an e-commerce vegetable shopping site by searching for products containing 'ca', verifying product counts, adding items to cart, and checking the brand logo text

Starting URL: https://rahulshettyacademy.com/seleniumPractise/#/

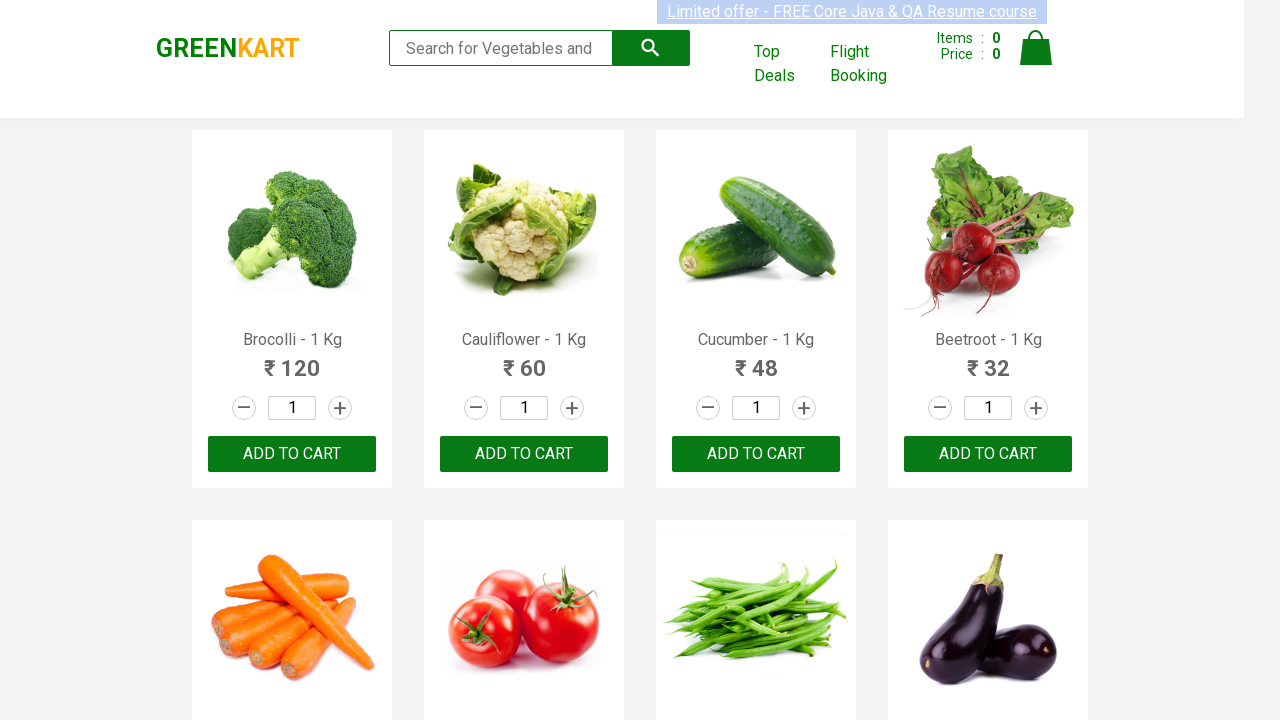

Typed 'ca' in the search box on .search-keyword
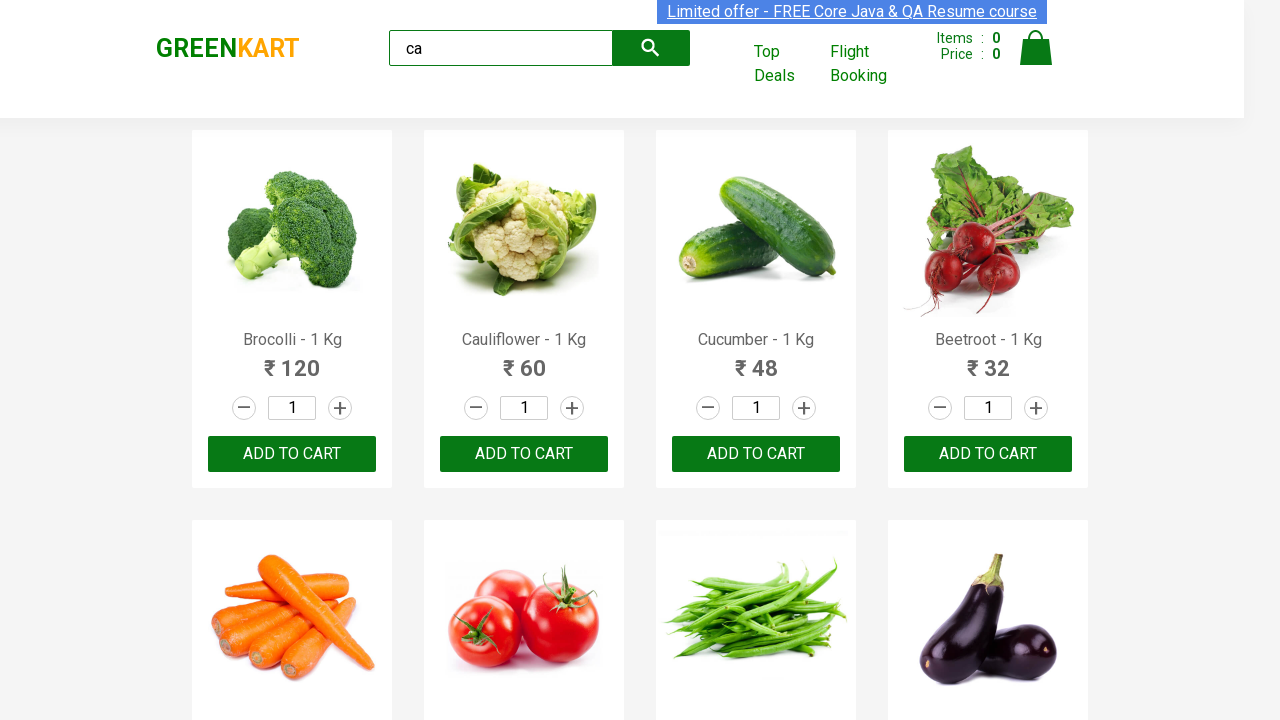

Waited 2 seconds for products to load
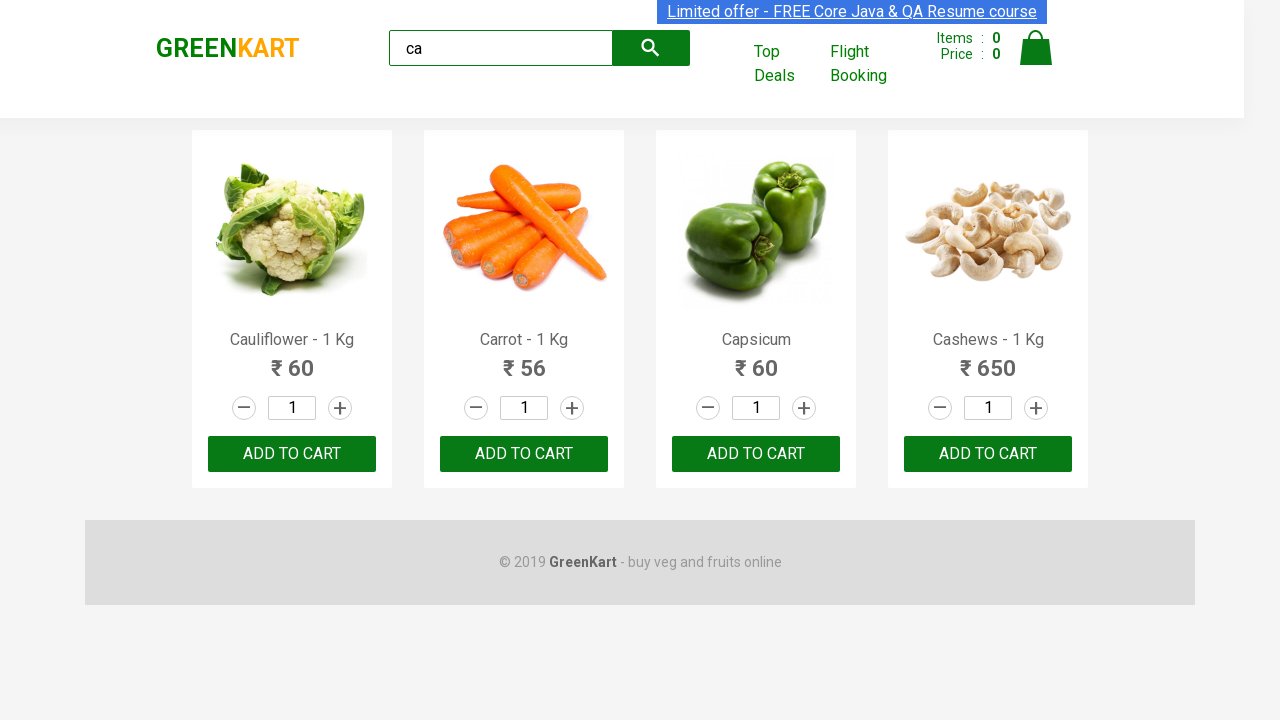

Verified products are displayed with .product selector
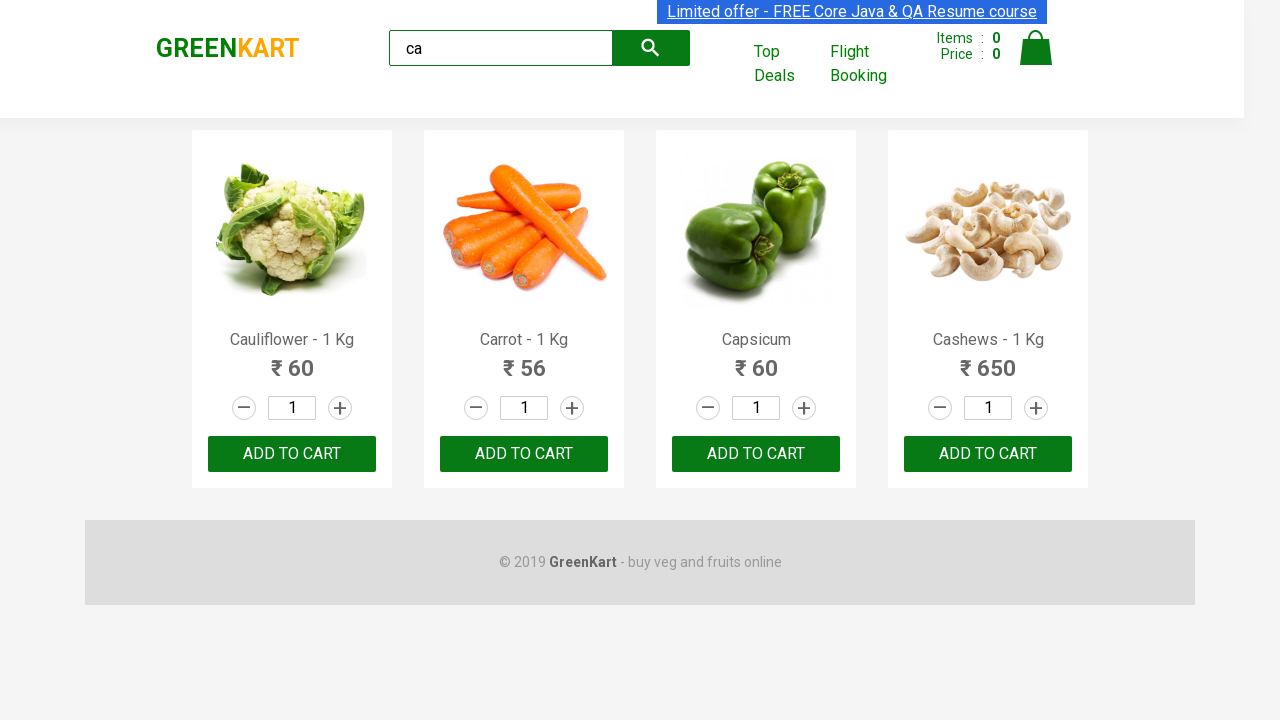

Clicked ADD TO CART button on the third product at (756, 454) on :nth-child(3) > .product-action > button
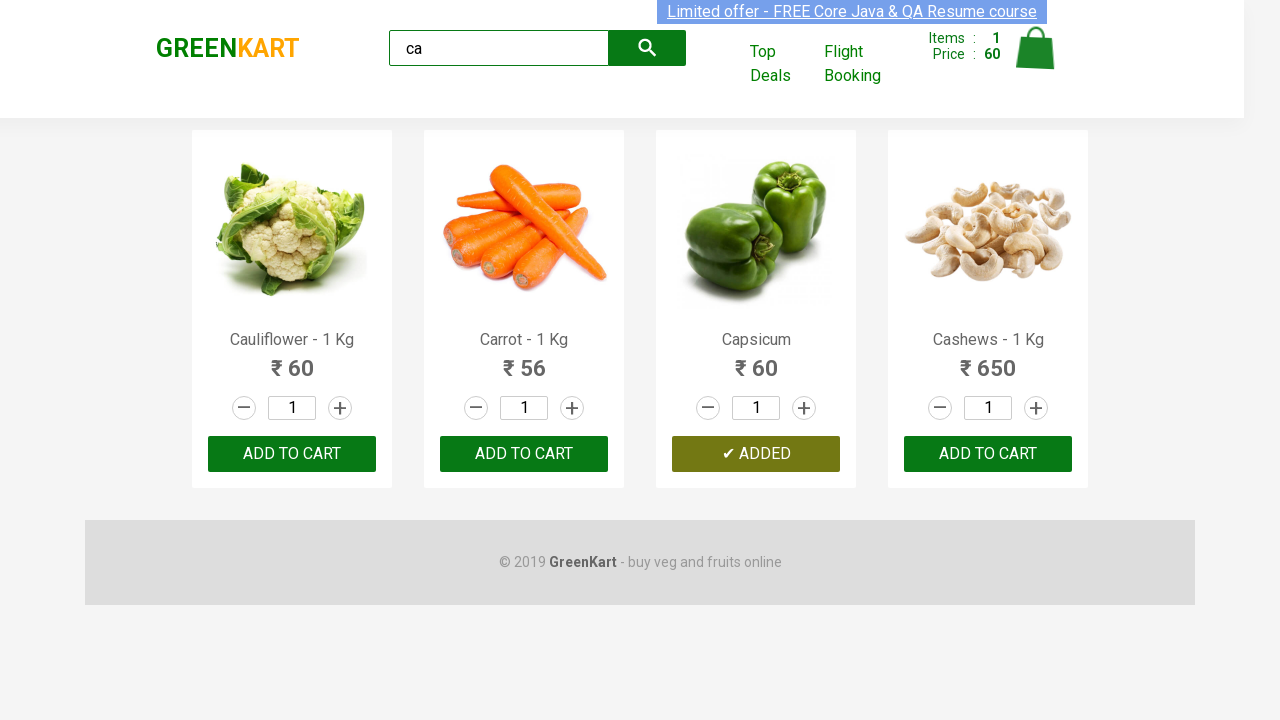

Clicked ADD TO CART button on the second product (index 2) at (756, 454) on .products .product >> nth=2 >> button:has-text('ADD TO CART')
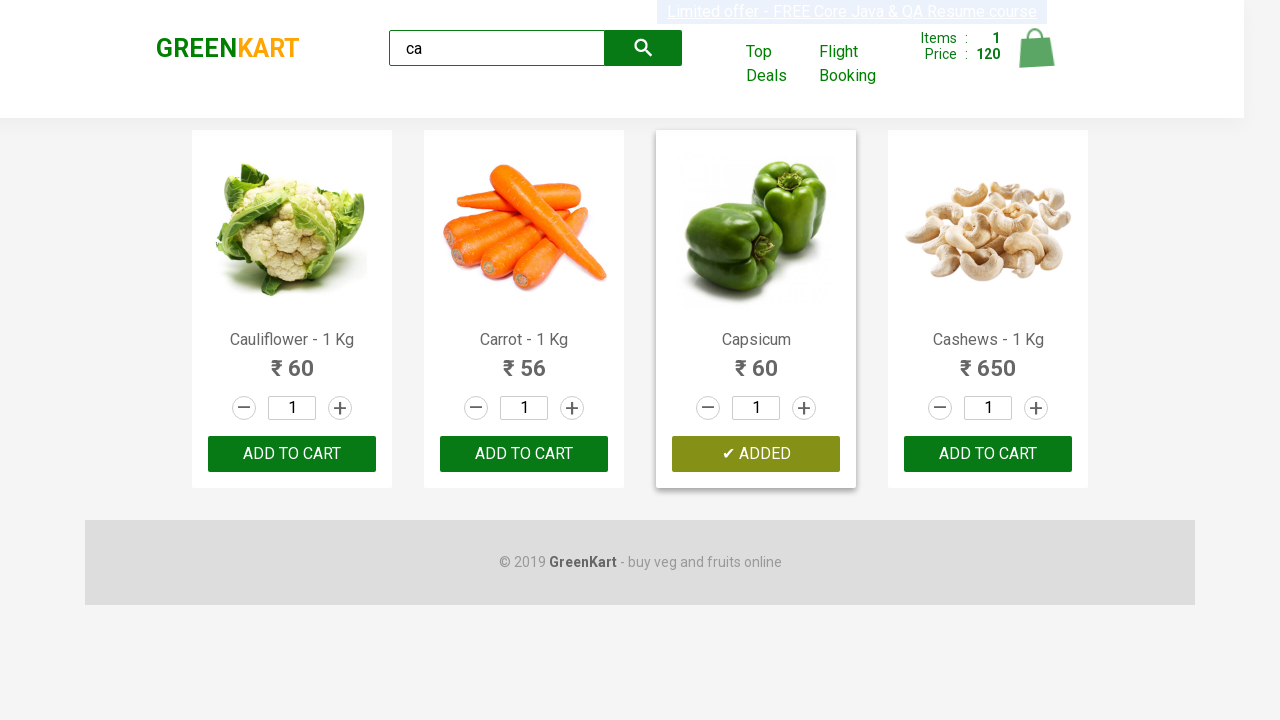

Retrieved all products from the page
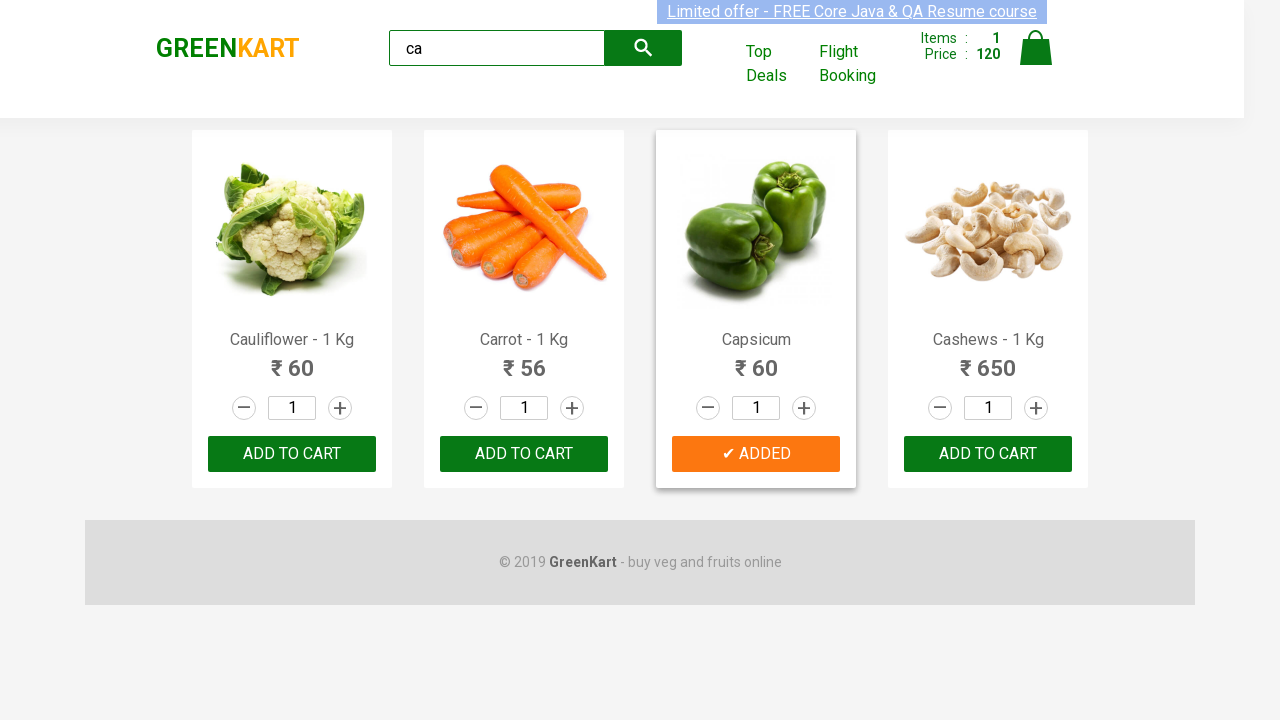

Found and clicked ADD TO CART button for Cashews product at (988, 454) on .products .product >> nth=3 >> button
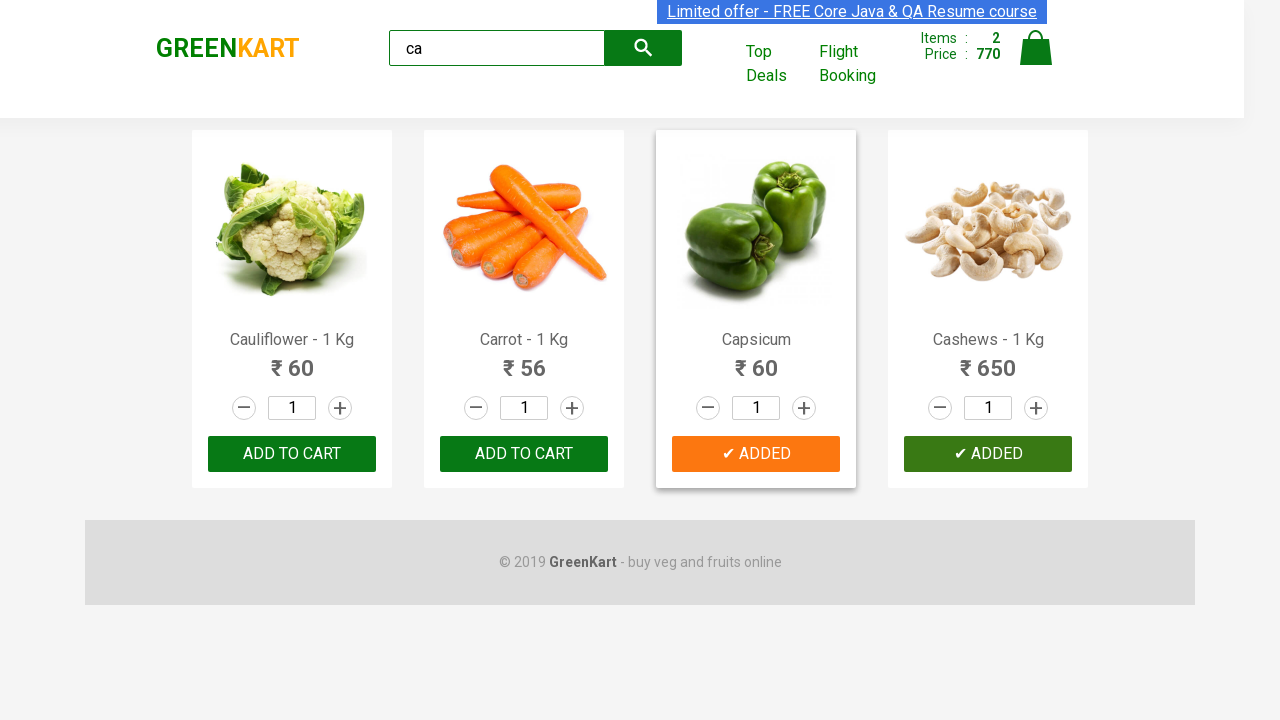

Located brand logo element
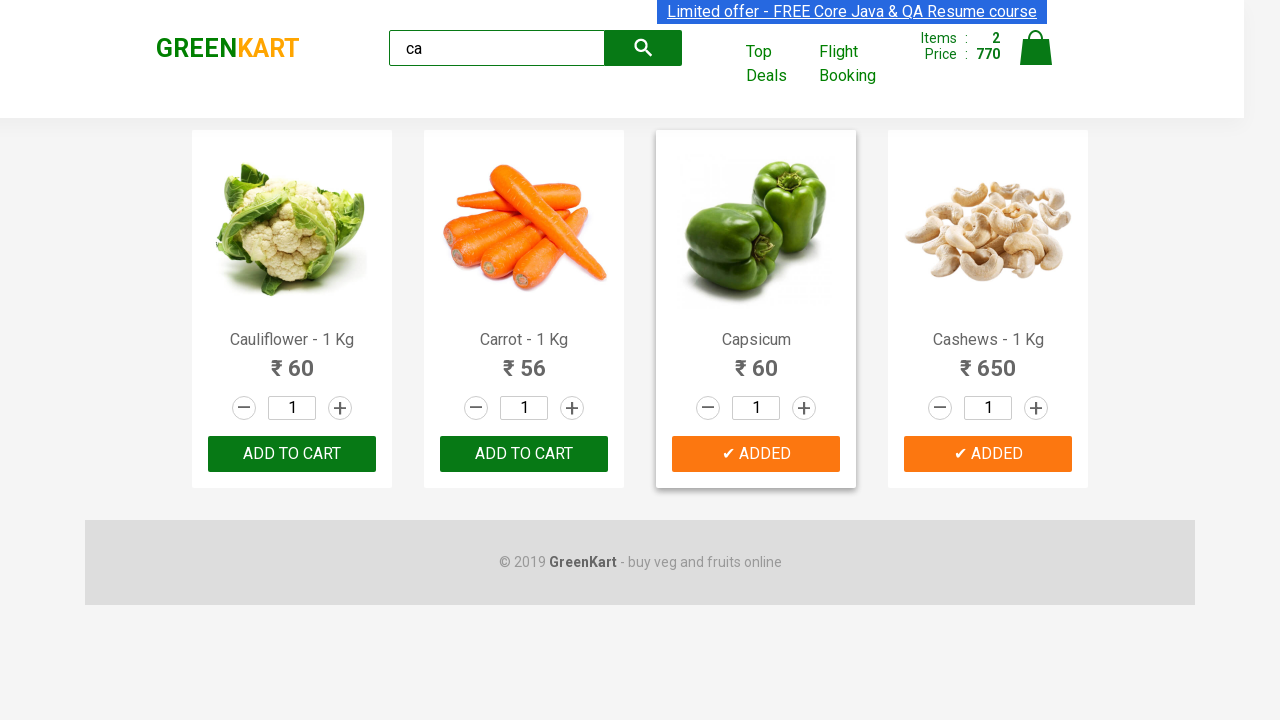

Verified brand logo text is 'GREENKART'
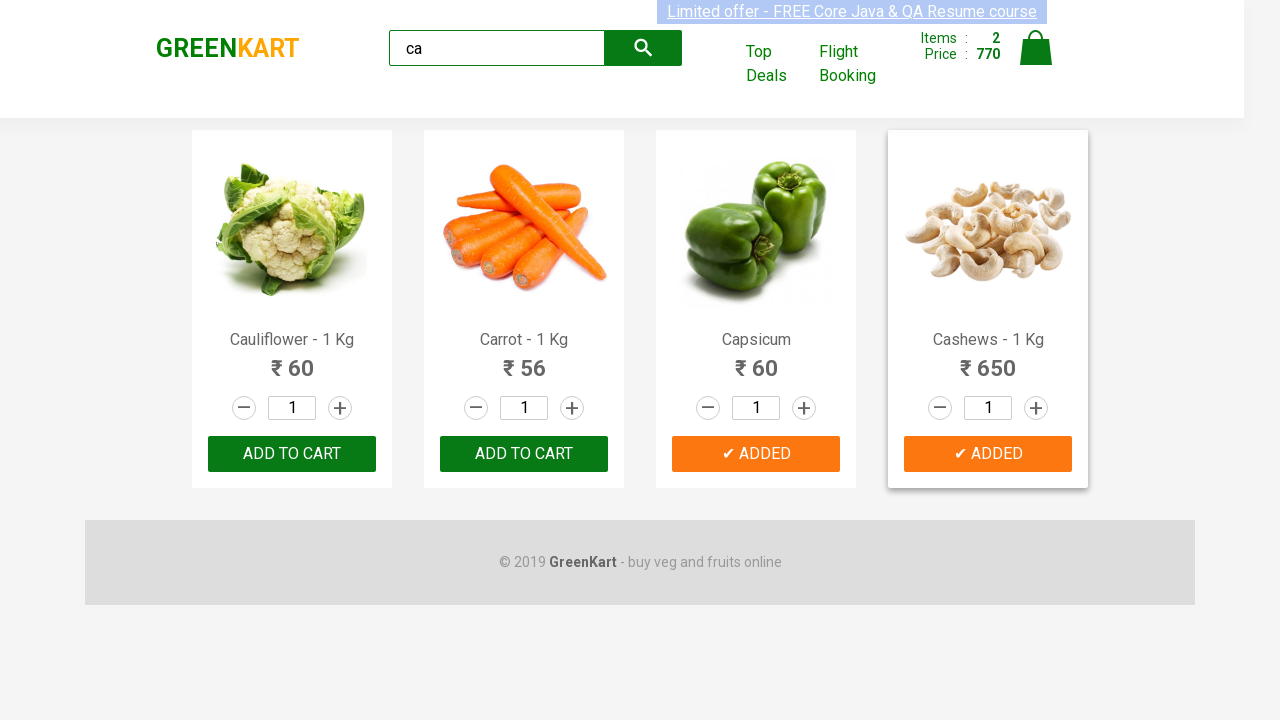

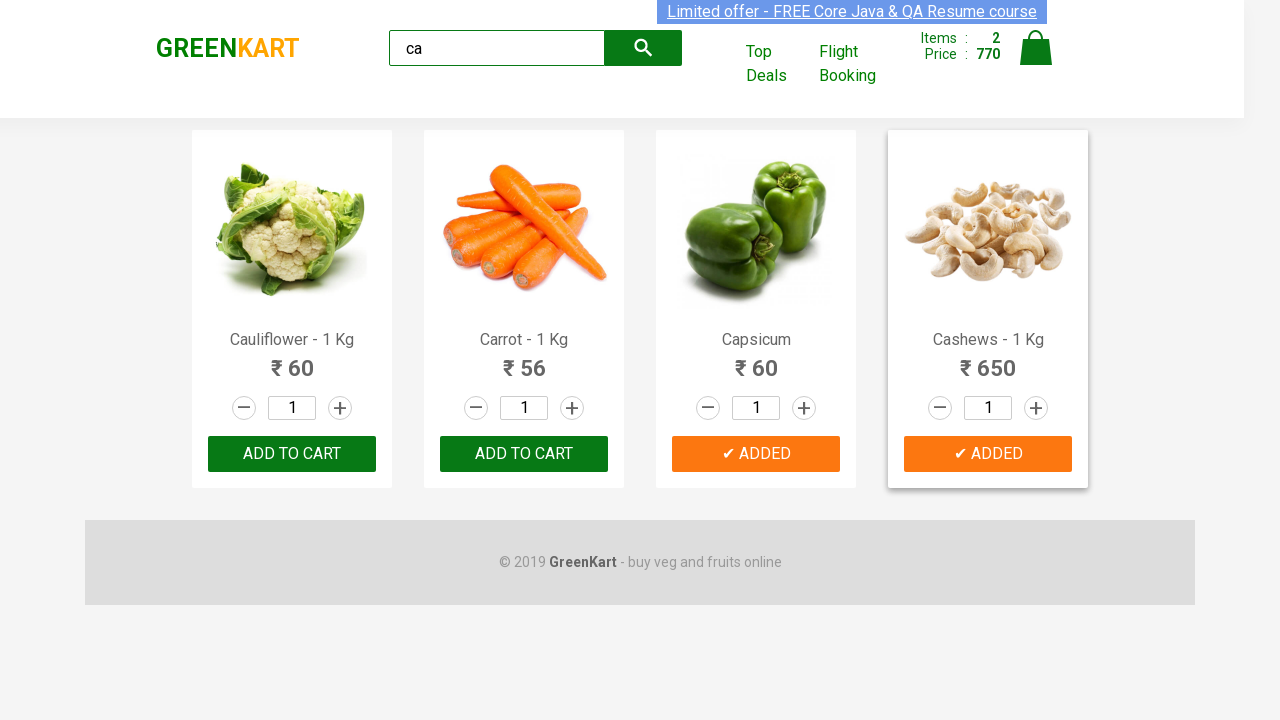